Verifies that specific text "DenGro" appears on the dengro.com homepage

Starting URL: https://dengro.com

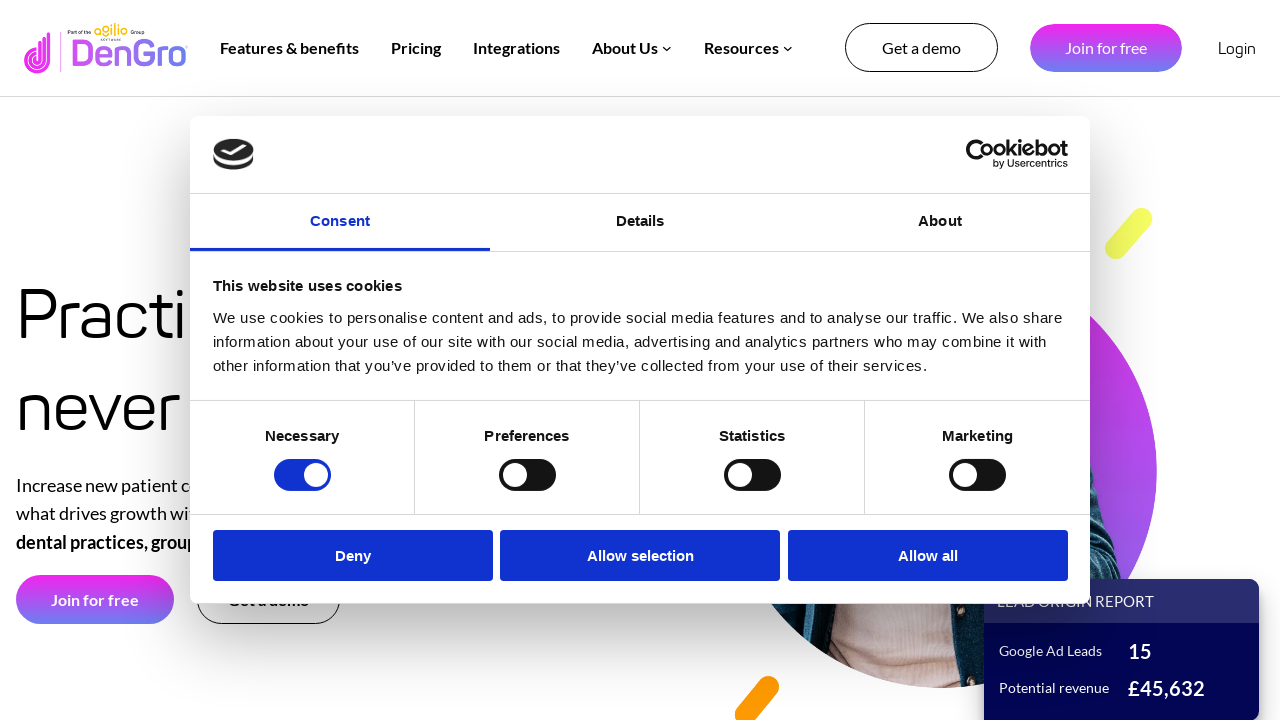

Navigated to https://dengro.com homepage
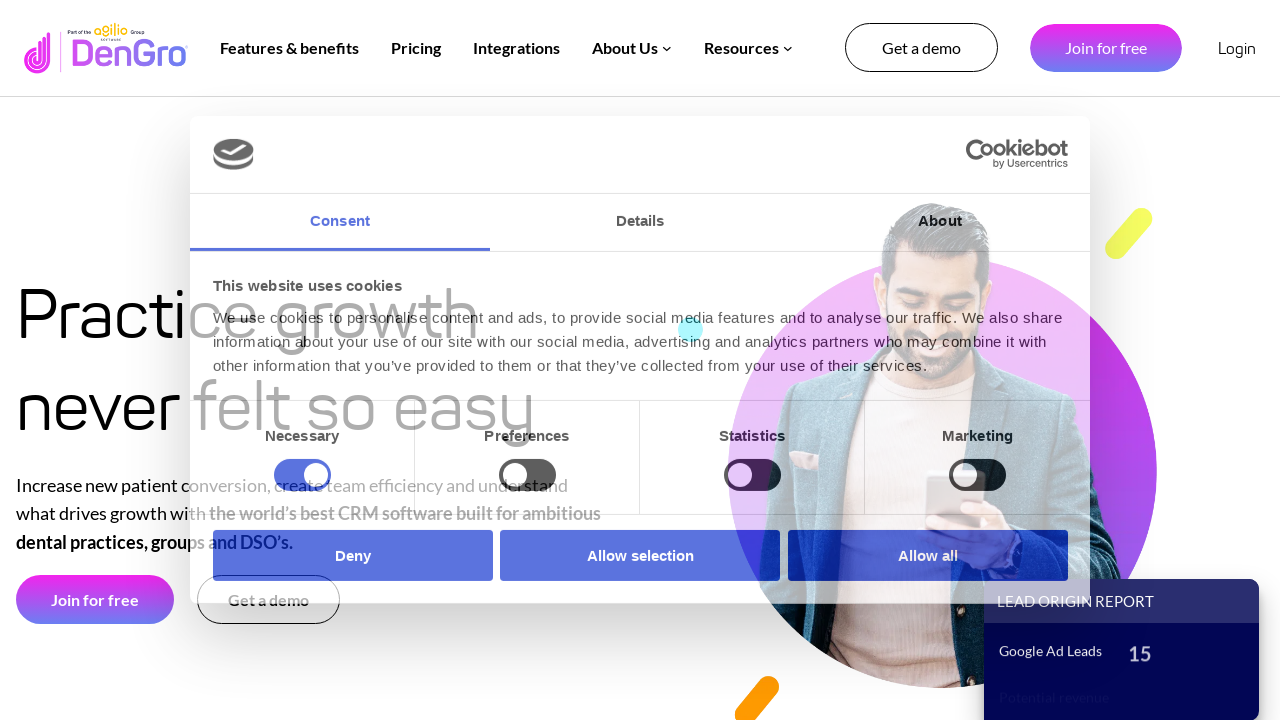

Verified that text 'DenGro' appears on the homepage
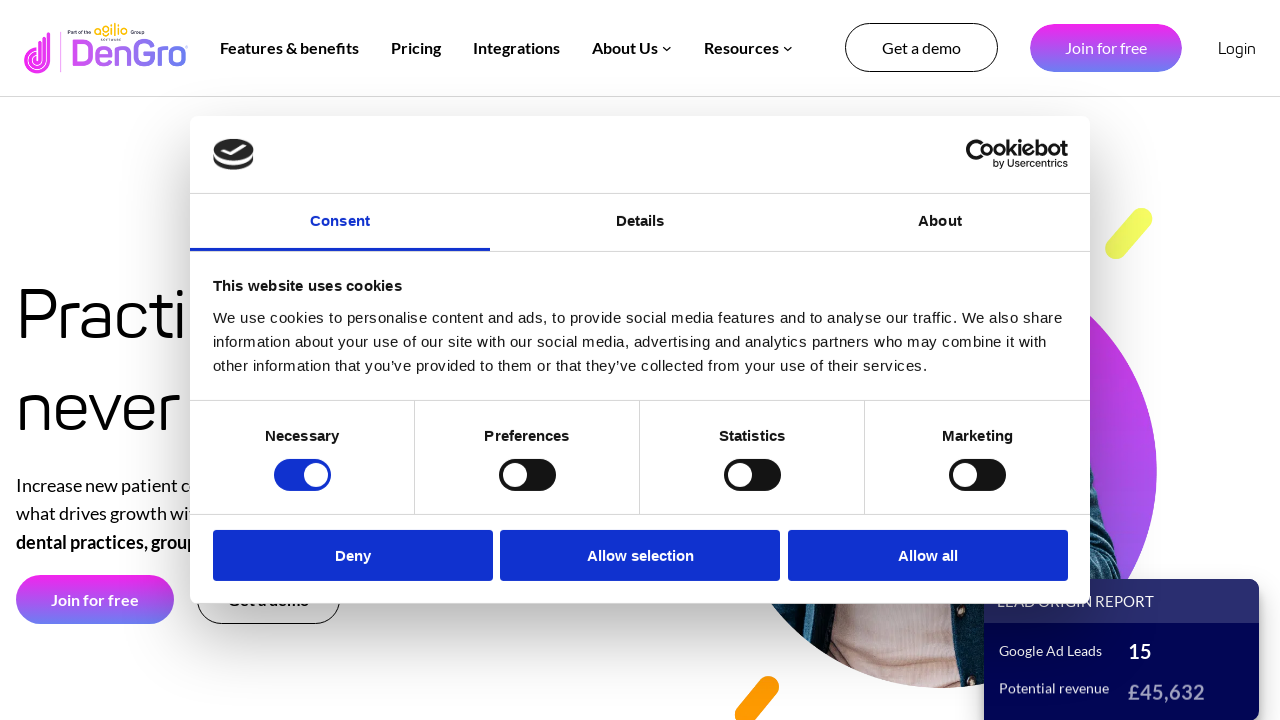

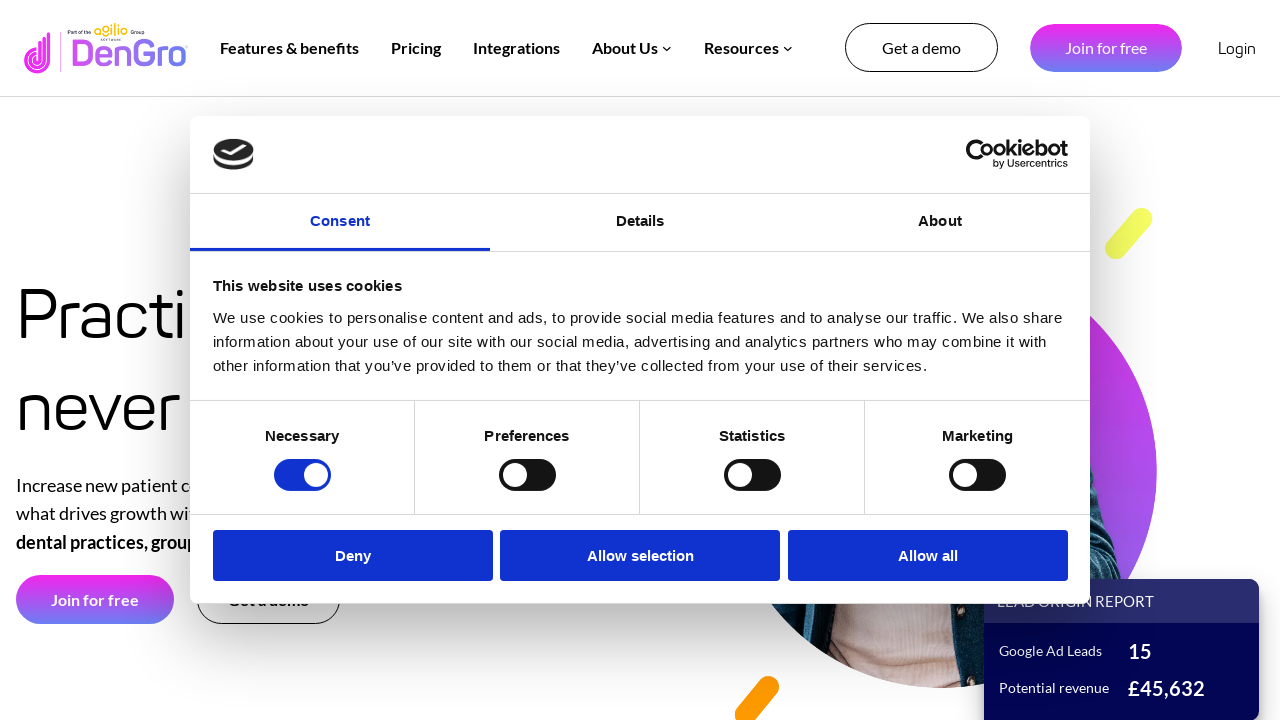